Tests window switching functionality by opening a new window and switching between parent and child windows to verify content

Starting URL: https://the-internet.herokuapp.com

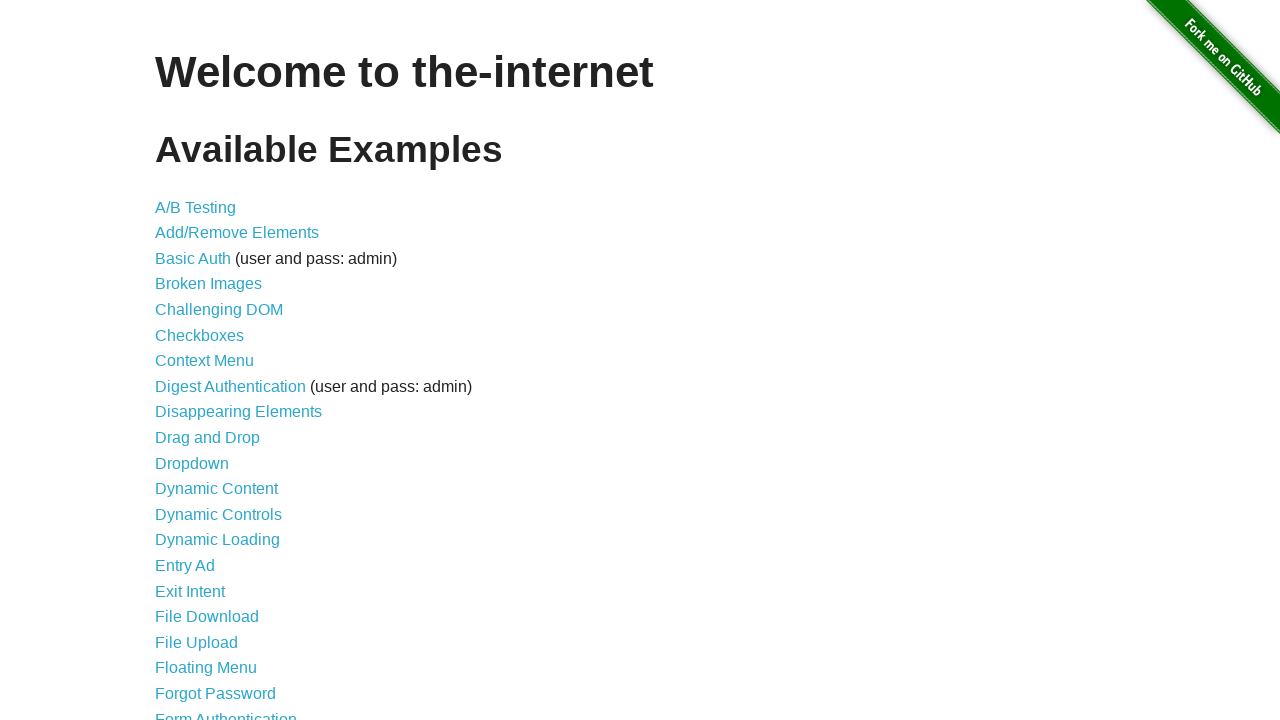

Clicked on Windows link to navigate to window switching test page at (218, 369) on a[href='/windows']
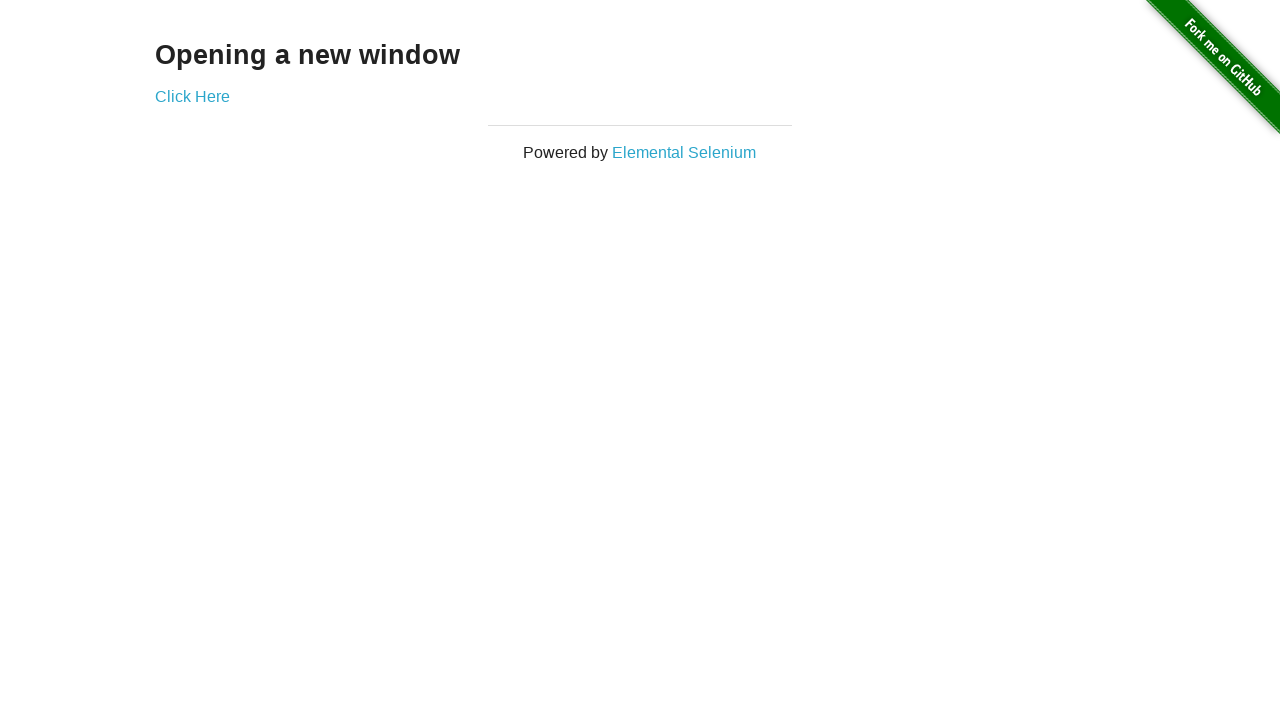

Clicked link to open new window at (192, 96) on a[href='/windows/new']
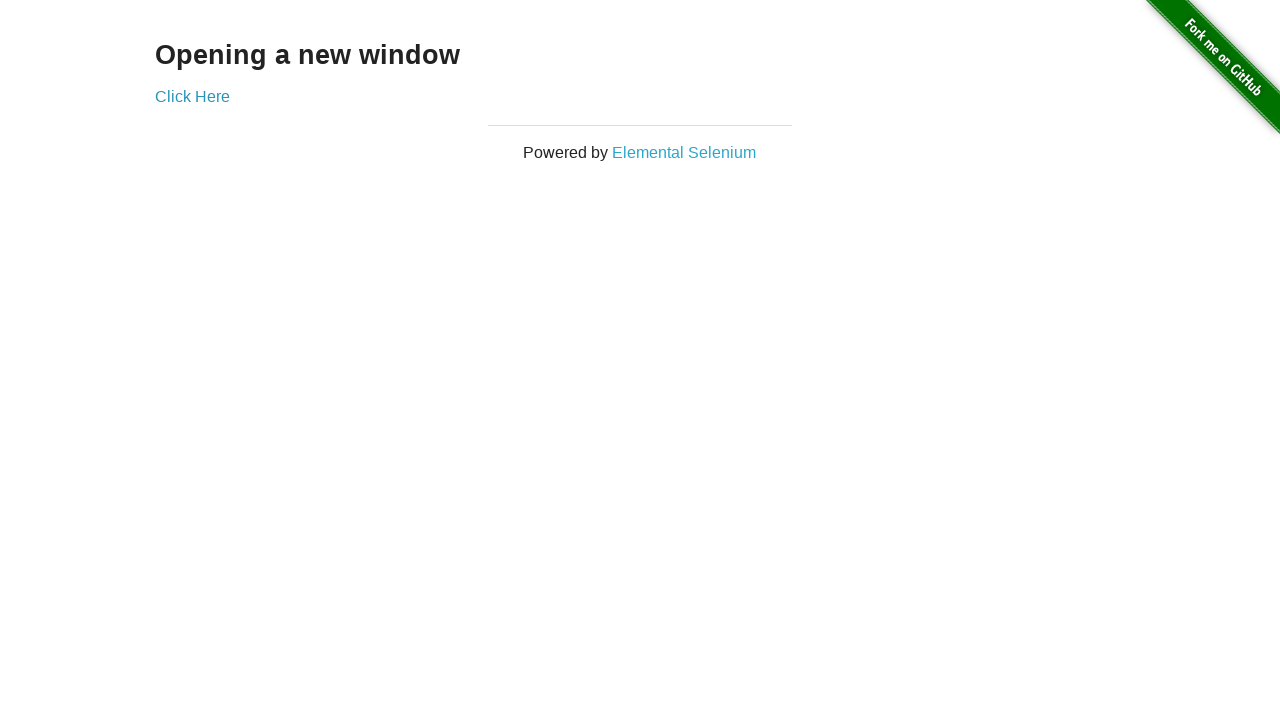

New window opened and captured
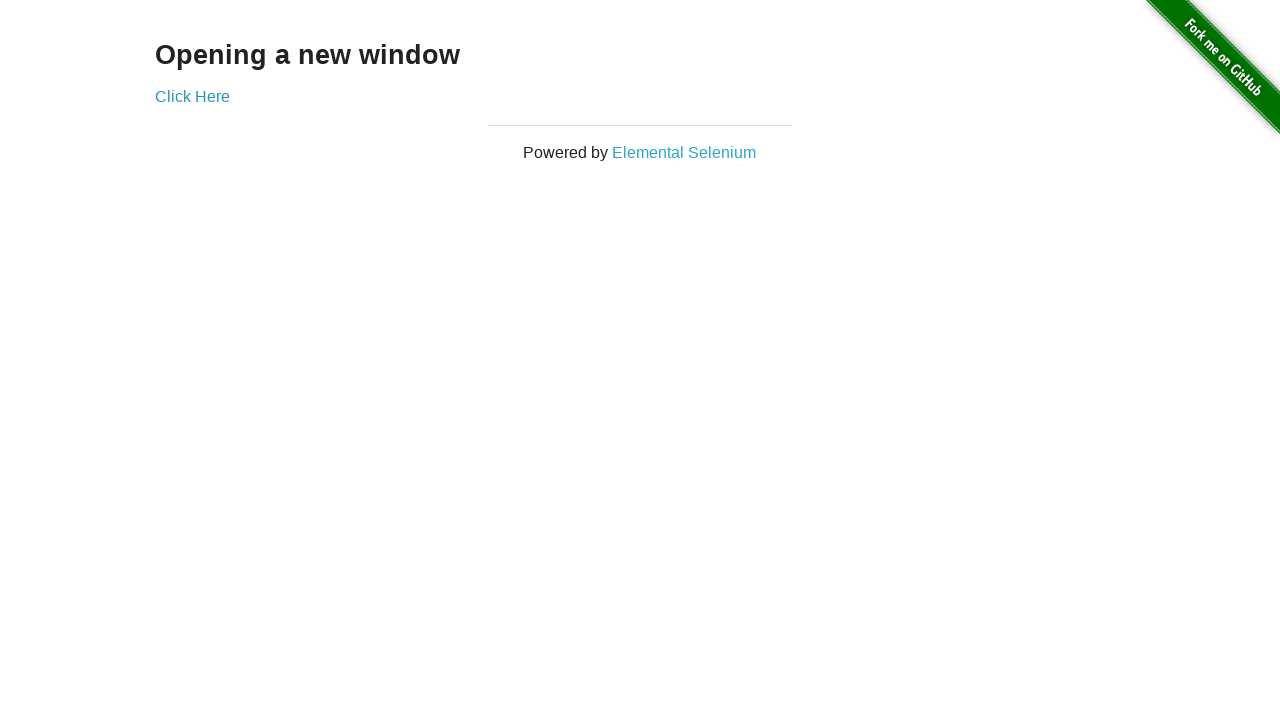

Retrieved text content from new window heading
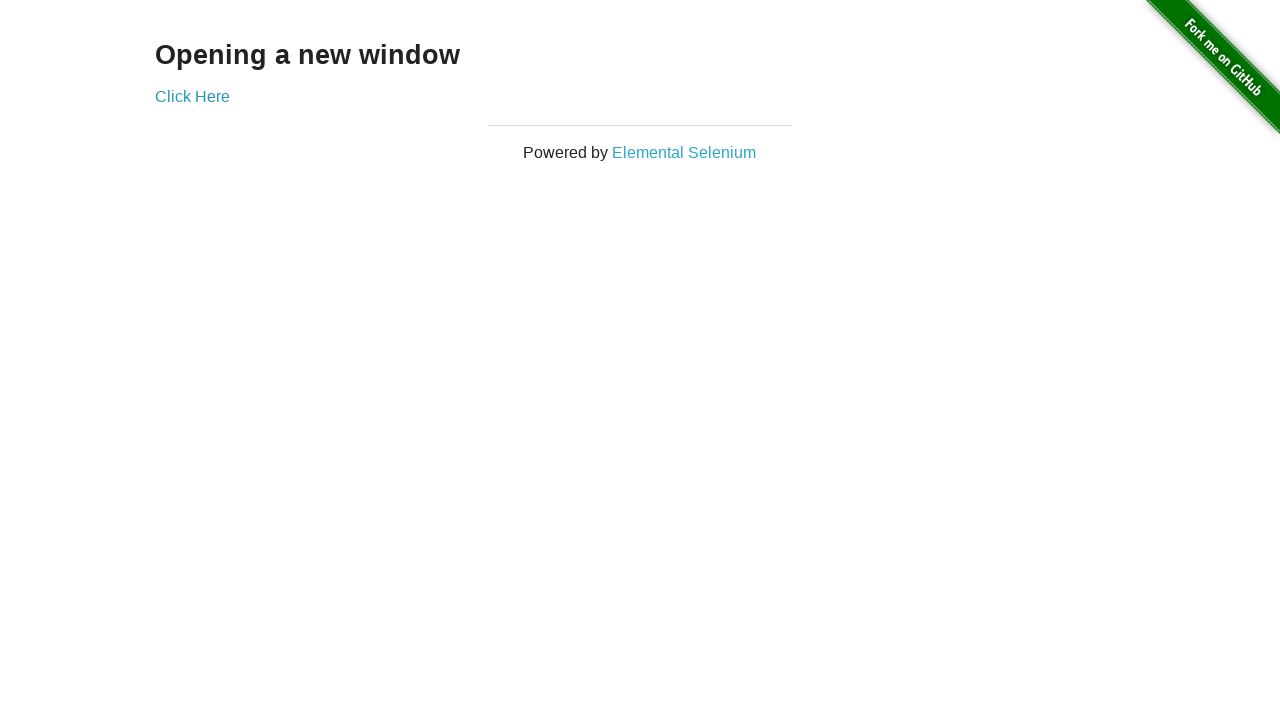

Retrieved text content from original window heading
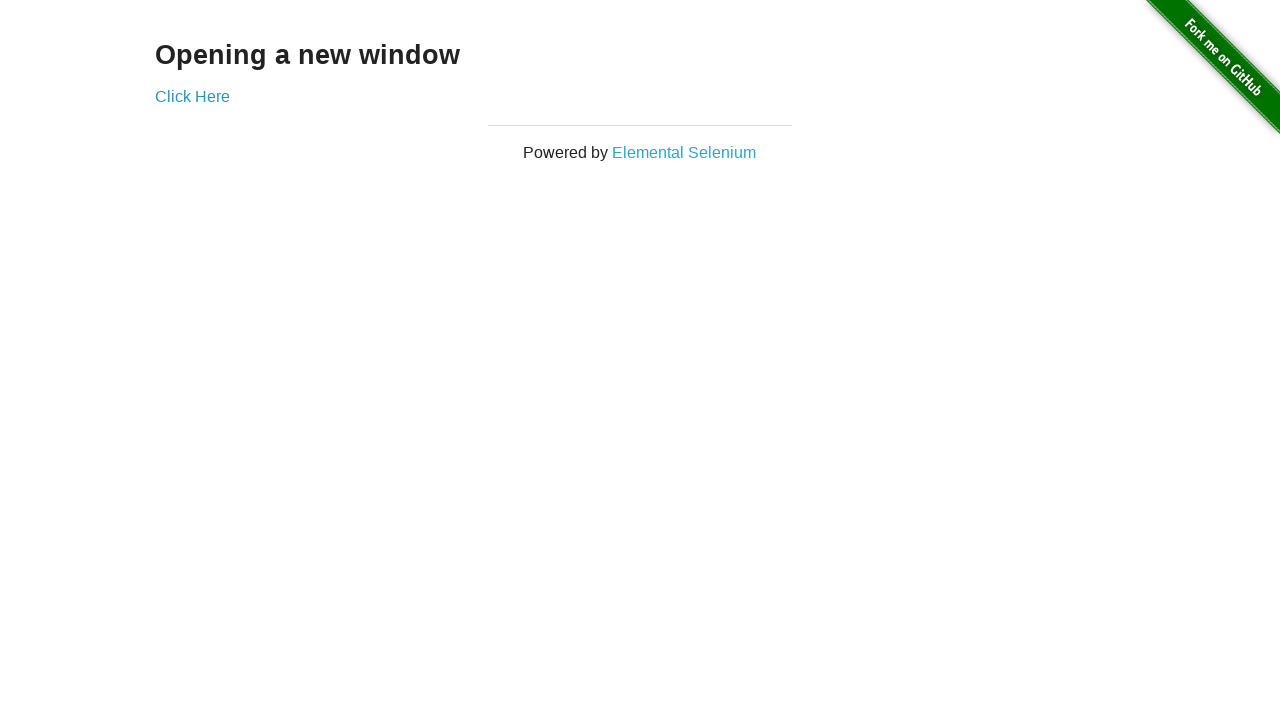

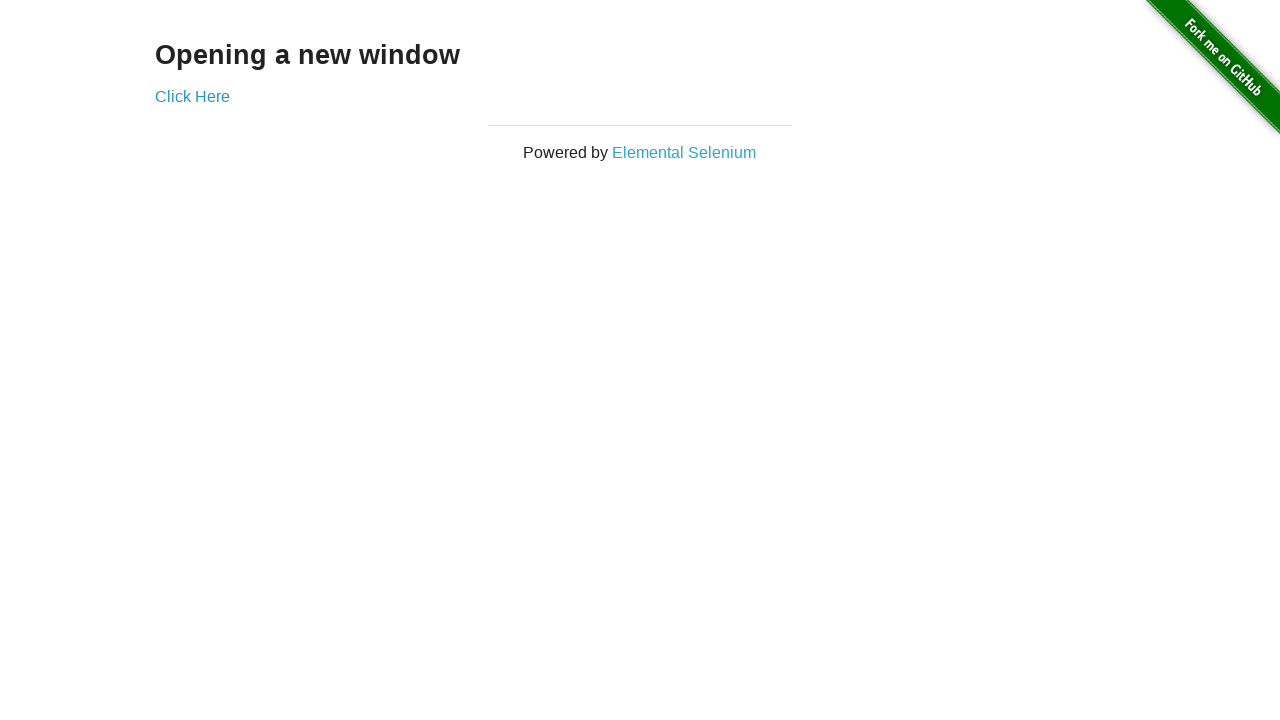